Tests a form submission by filling multiple input fields with various data types and verifying field validation classes after submission

Starting URL: https://bonigarcia.dev/selenium-webdriver-java/data-types.html

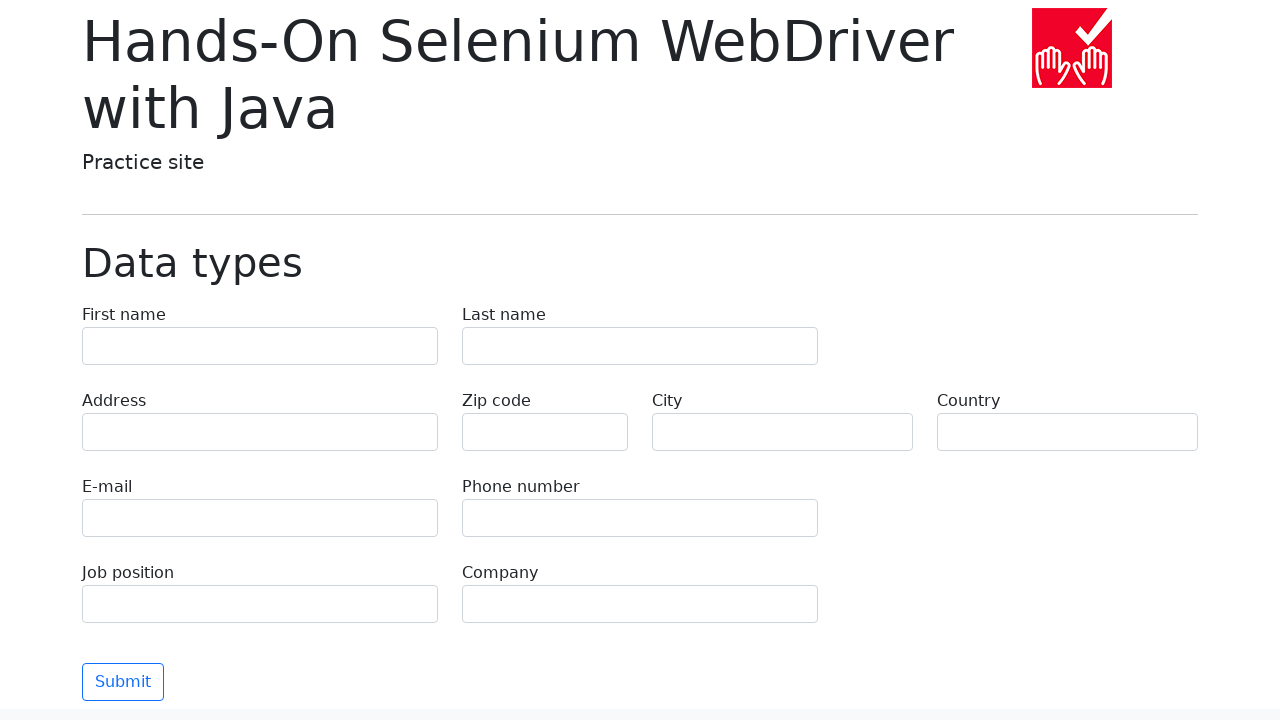

Filled first name field with 'Иван' on input[name='first-name']
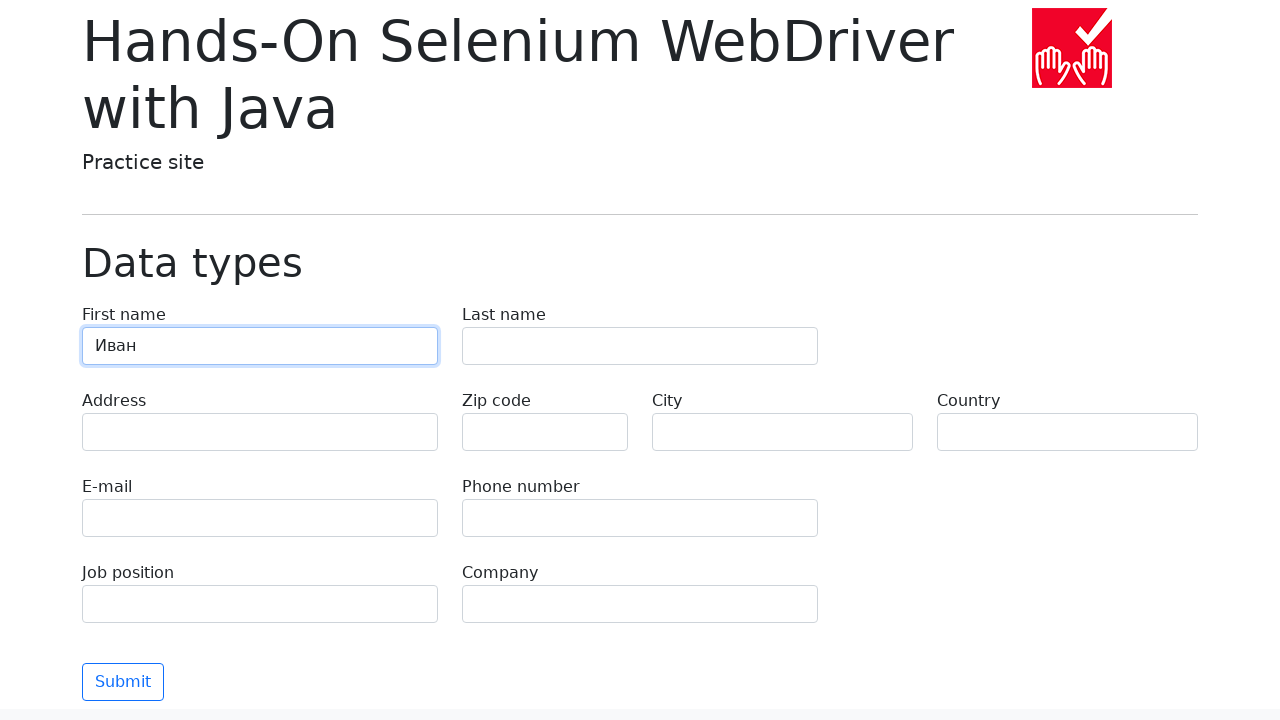

Filled last name field with 'Петров' on input[name='last-name']
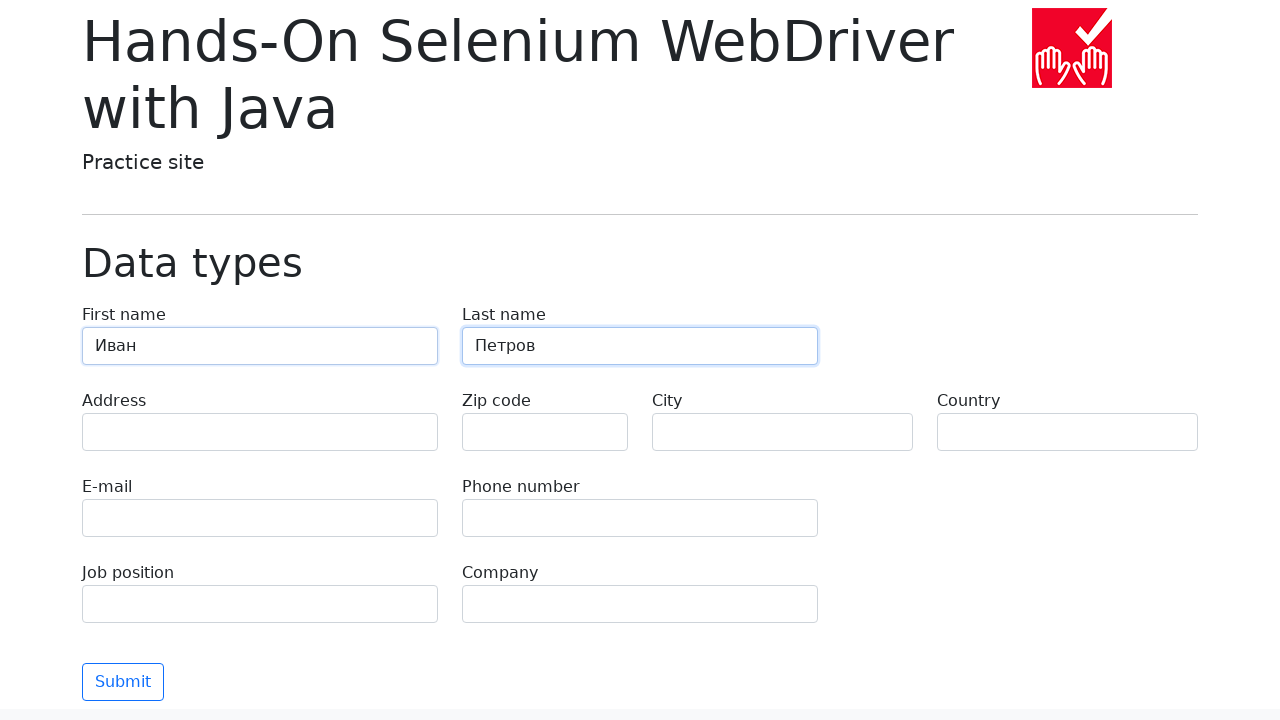

Filled address field with 'Ленина, 55-3' on input[name='address']
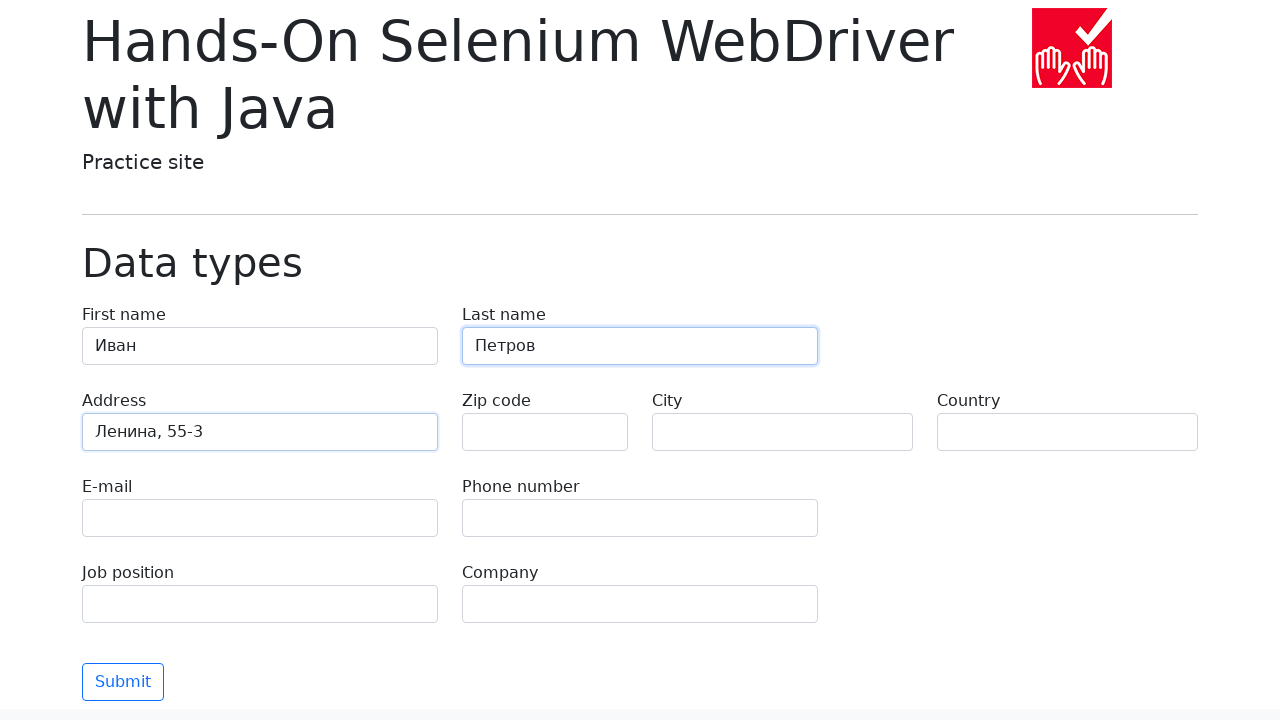

Filled email field with 'test@skypro.com' on input[name='e-mail']
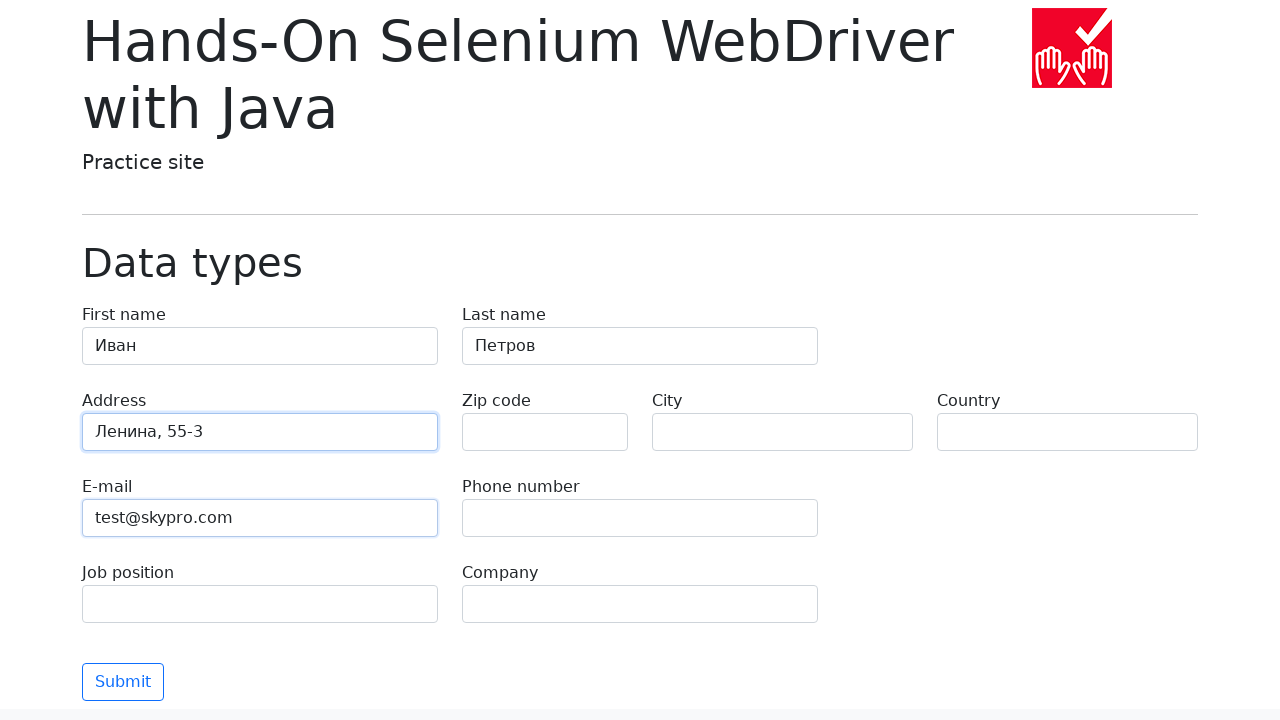

Filled job position field with 'QA' on input[name='job-position']
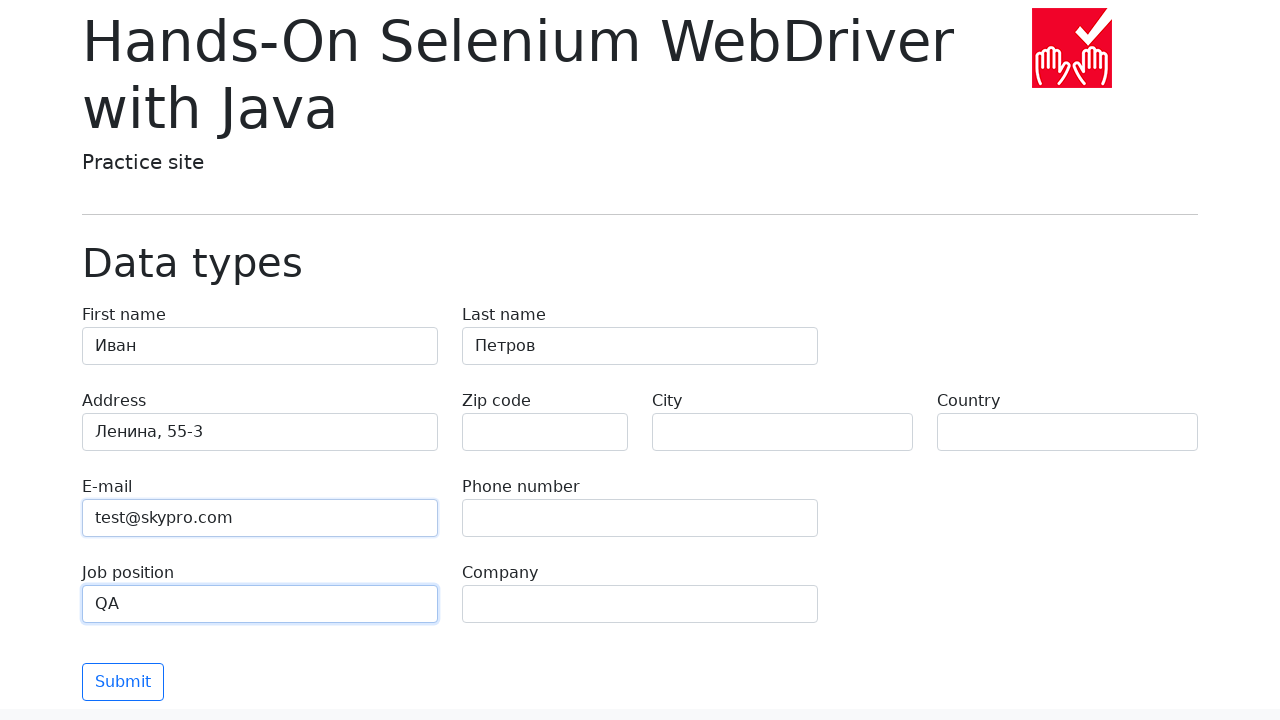

Filled city field with 'Москва' on input[name='city']
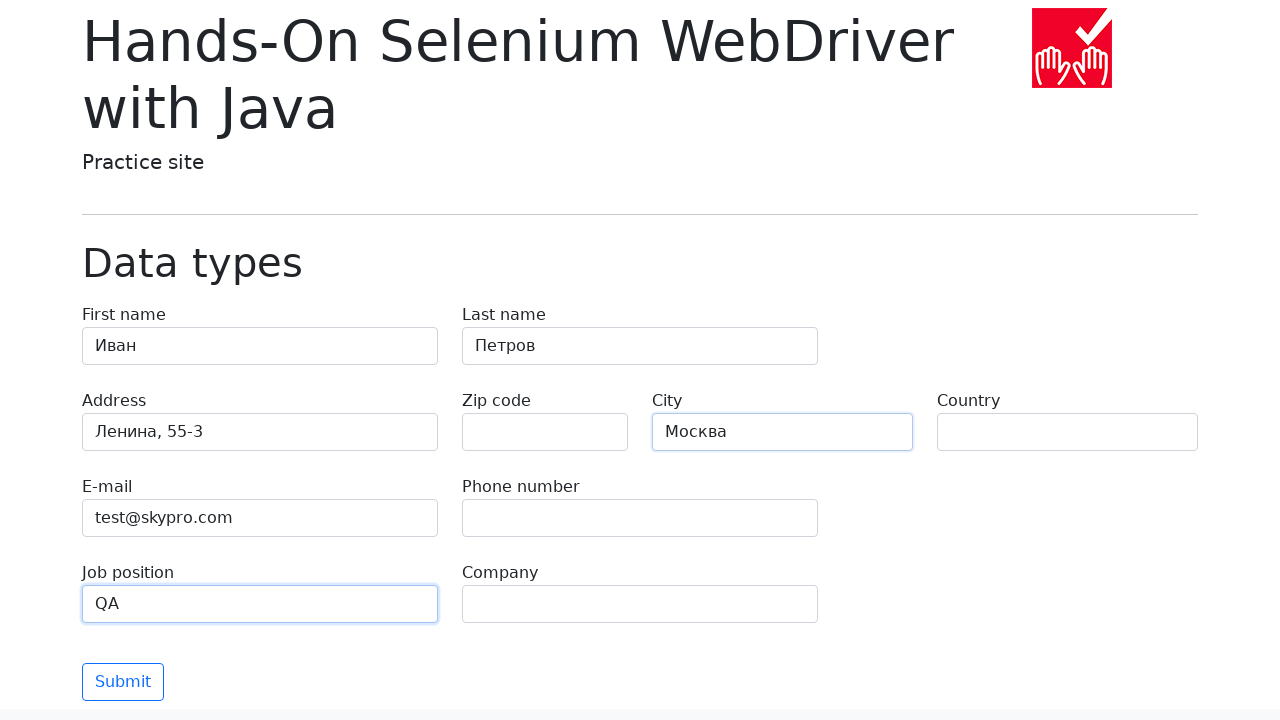

Filled country field with 'Россия' on input[name='country']
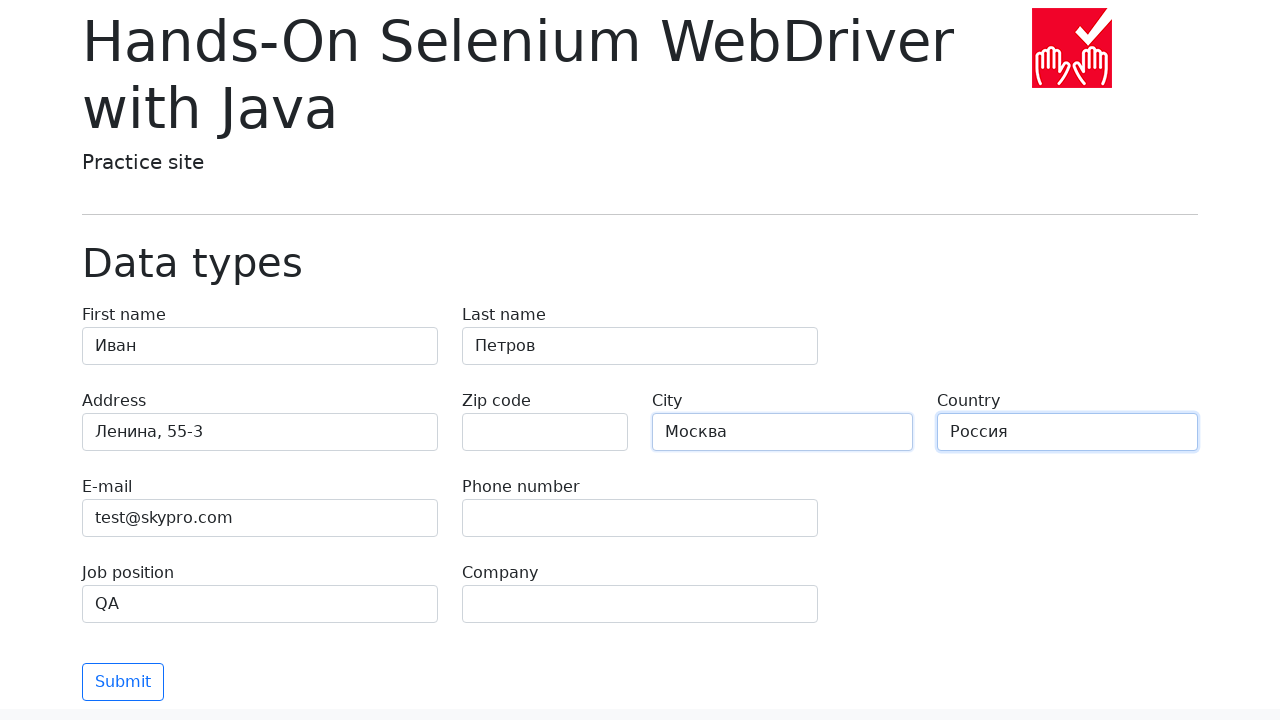

Filled phone field with '+7985899998787' on input[name='phone']
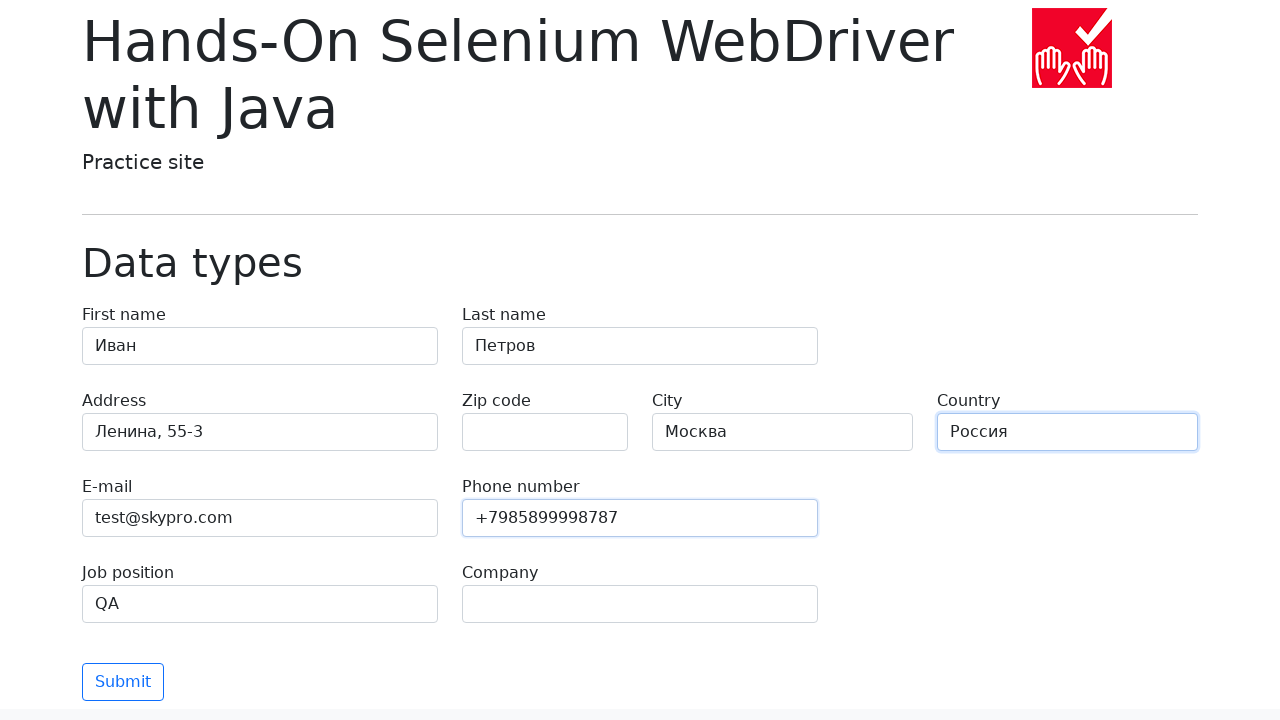

Filled company field with 'SkyPro' on input[name='company']
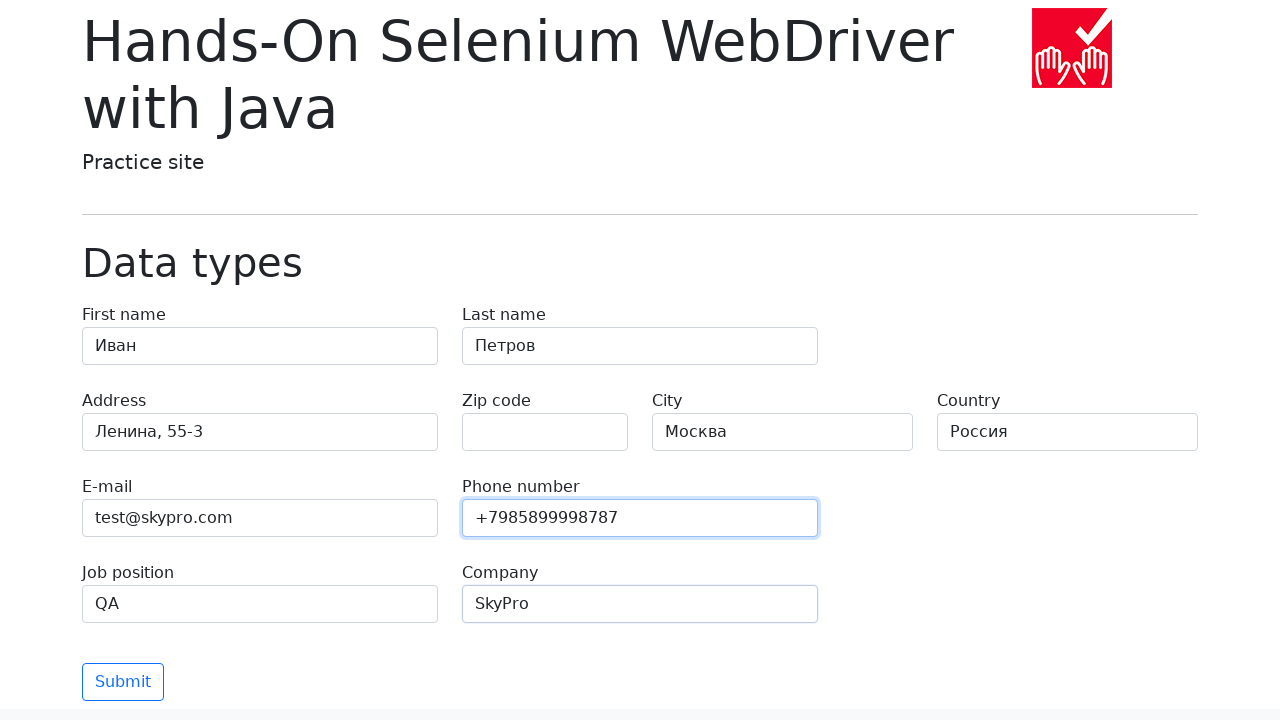

Clicked submit button to submit form at (123, 682) on [type='submit']
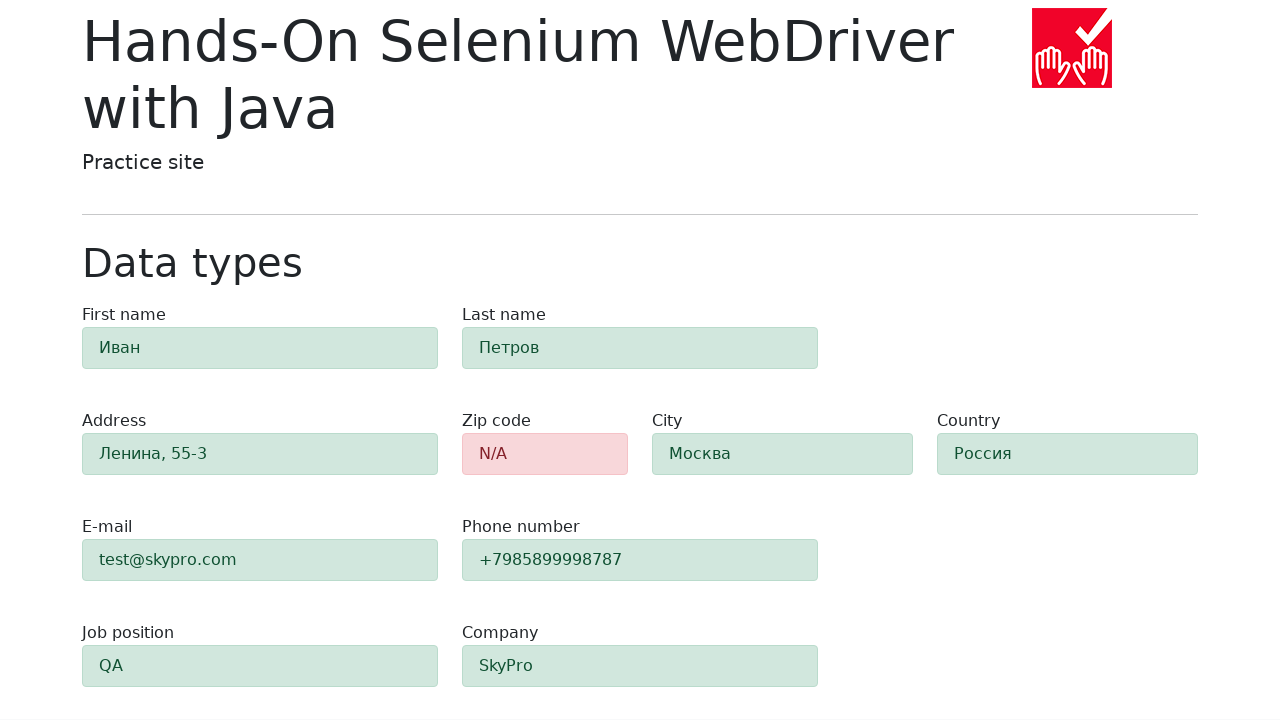

Waited 2000ms for form validation to complete
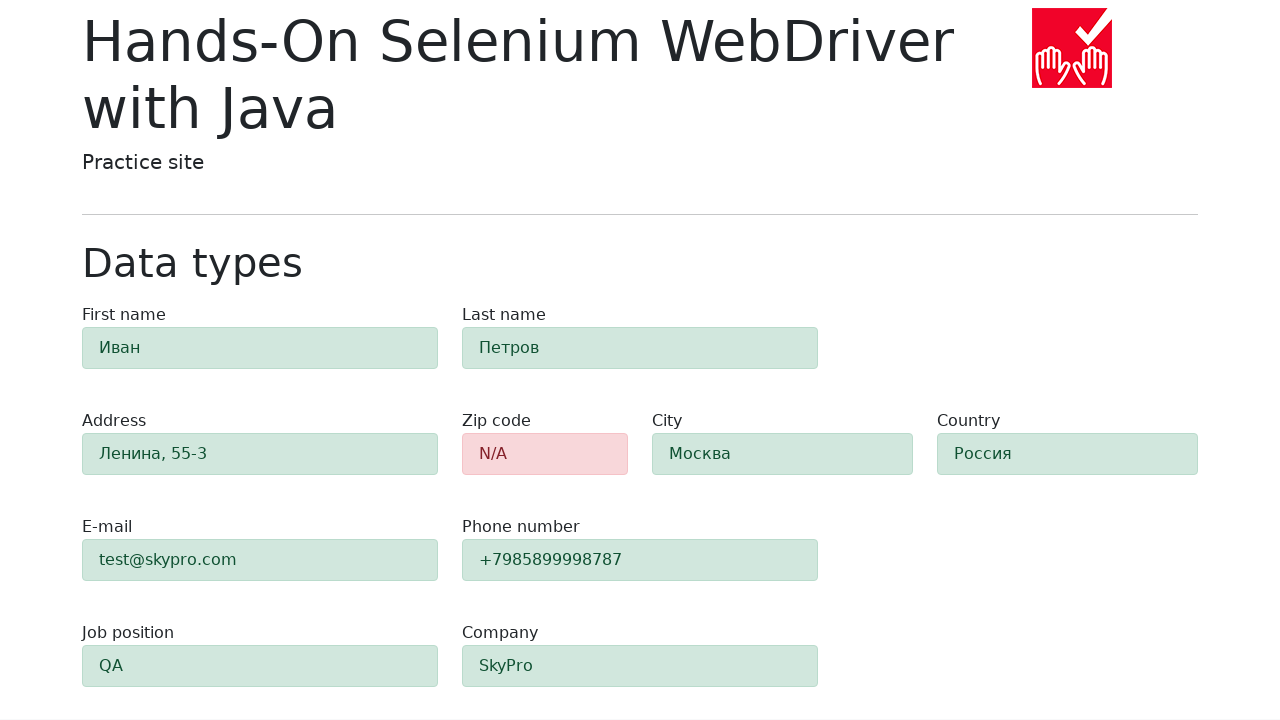

Verified zip-code field has alert-danger class
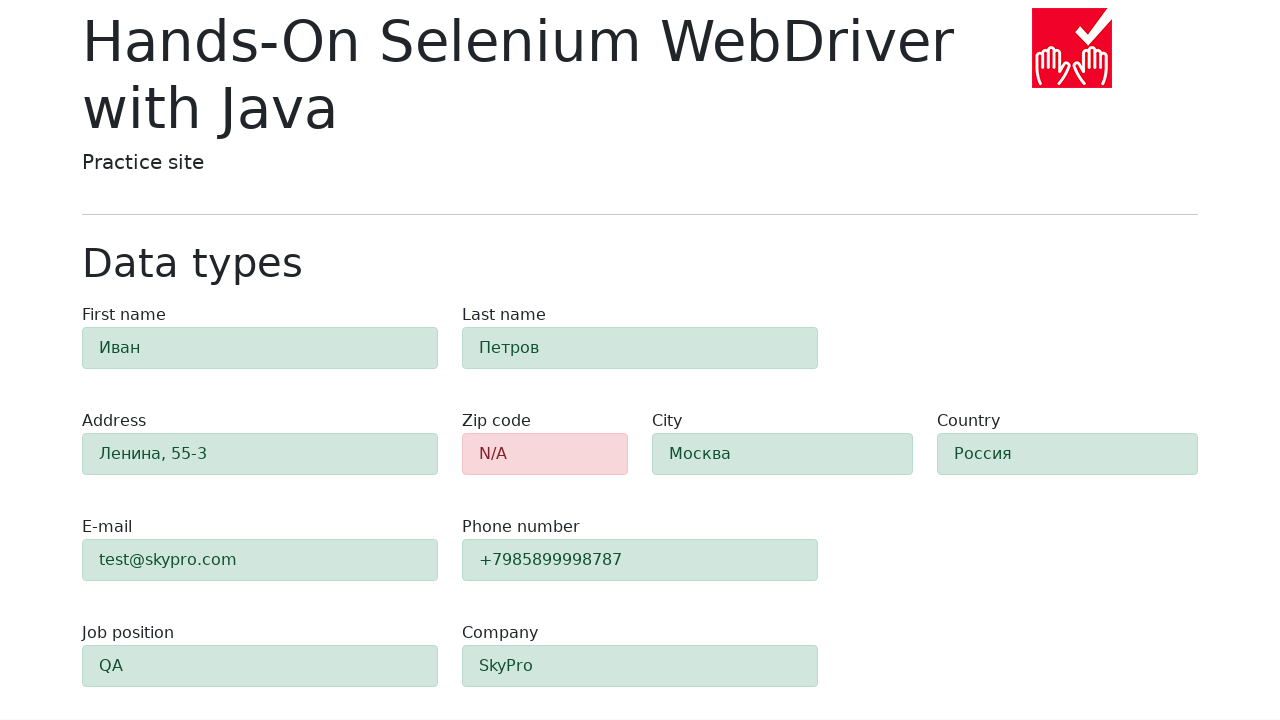

Verified first-name field has alert-success class
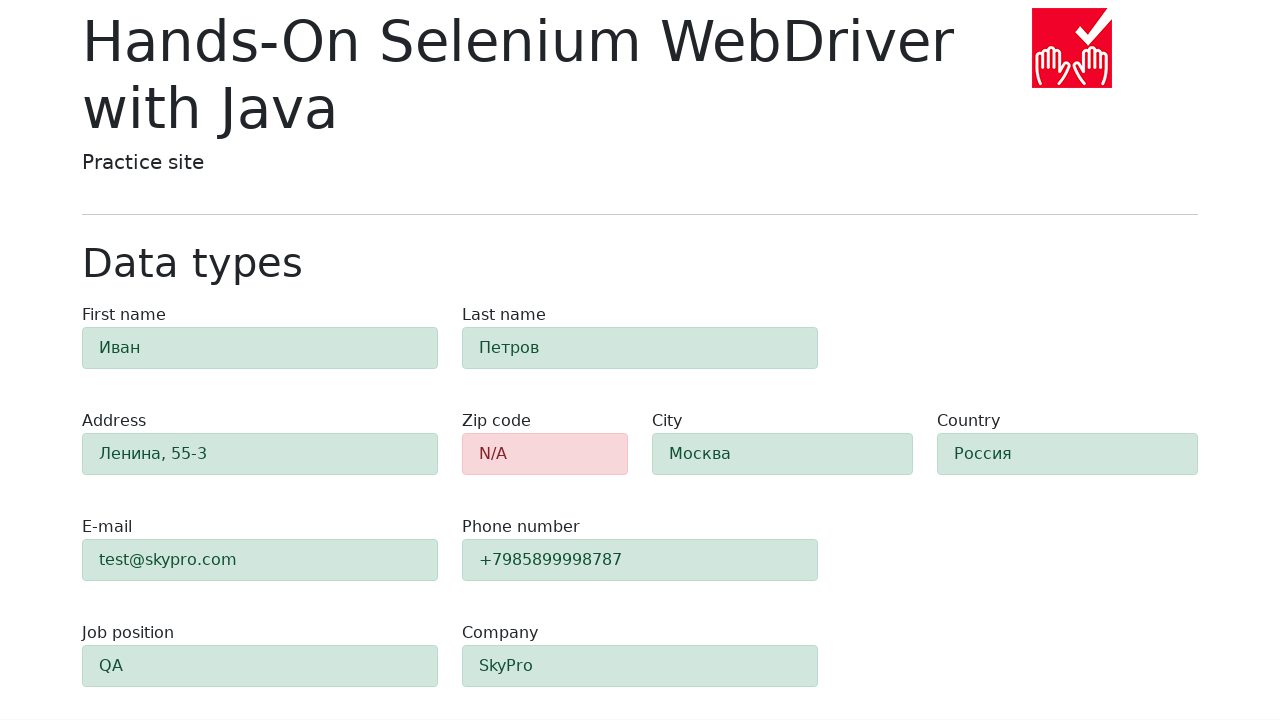

Verified last-name field has alert-success class
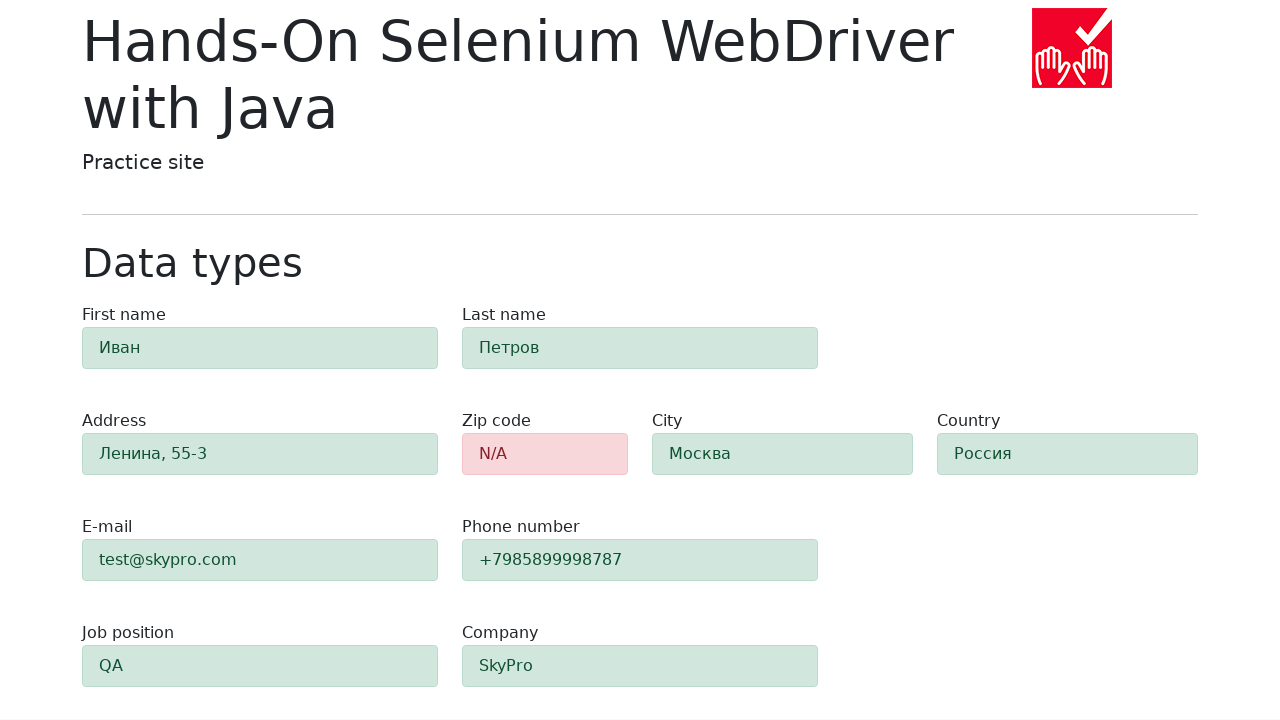

Verified address field has alert-success class
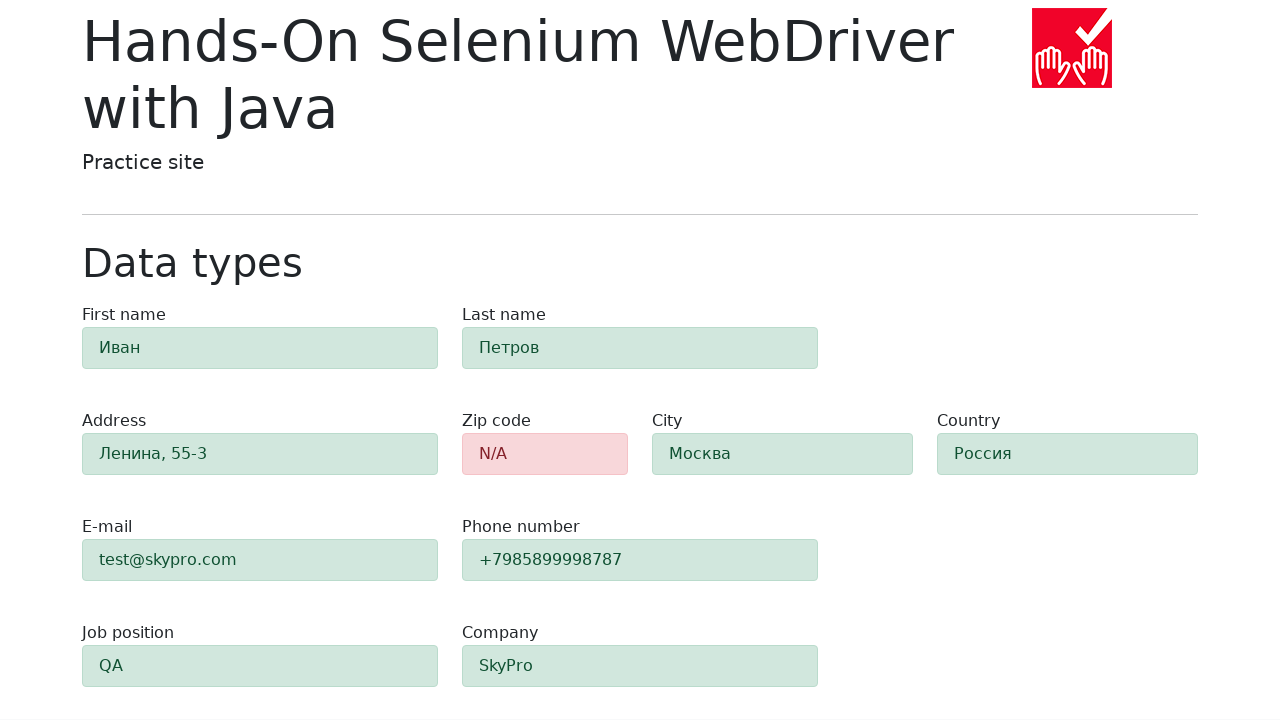

Verified e-mail field has alert-success class
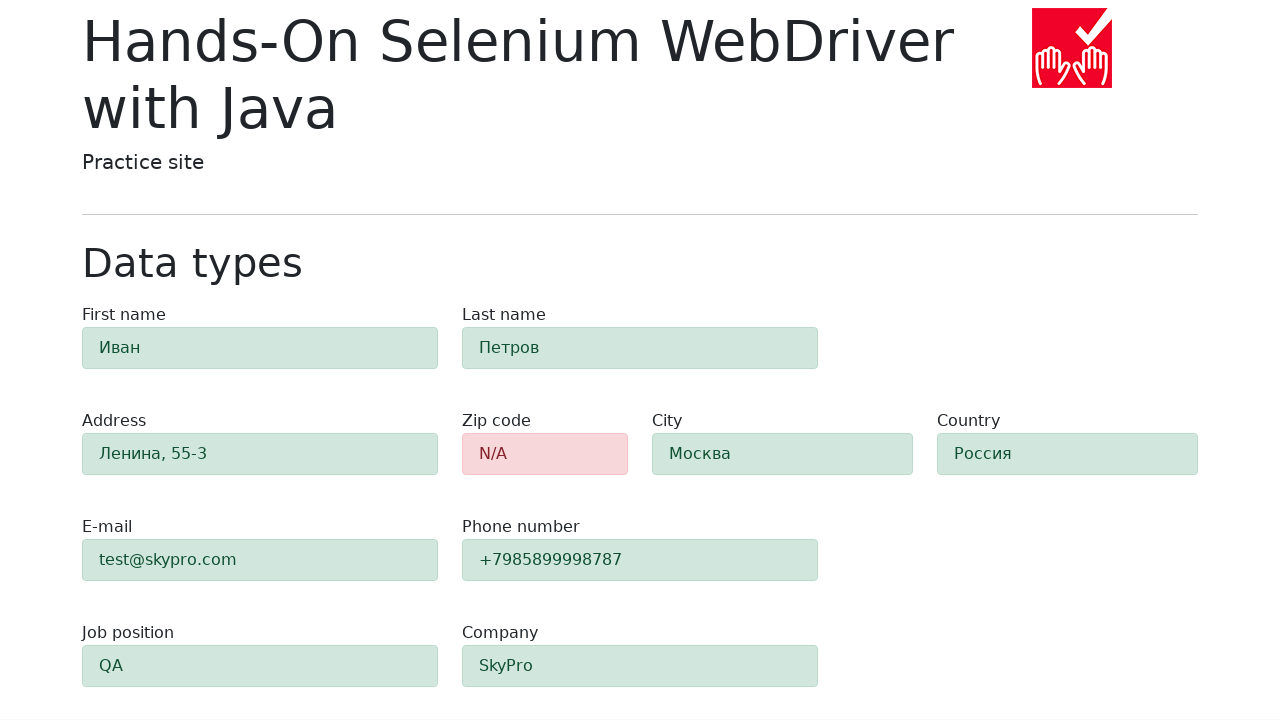

Verified job-position field has alert-success class
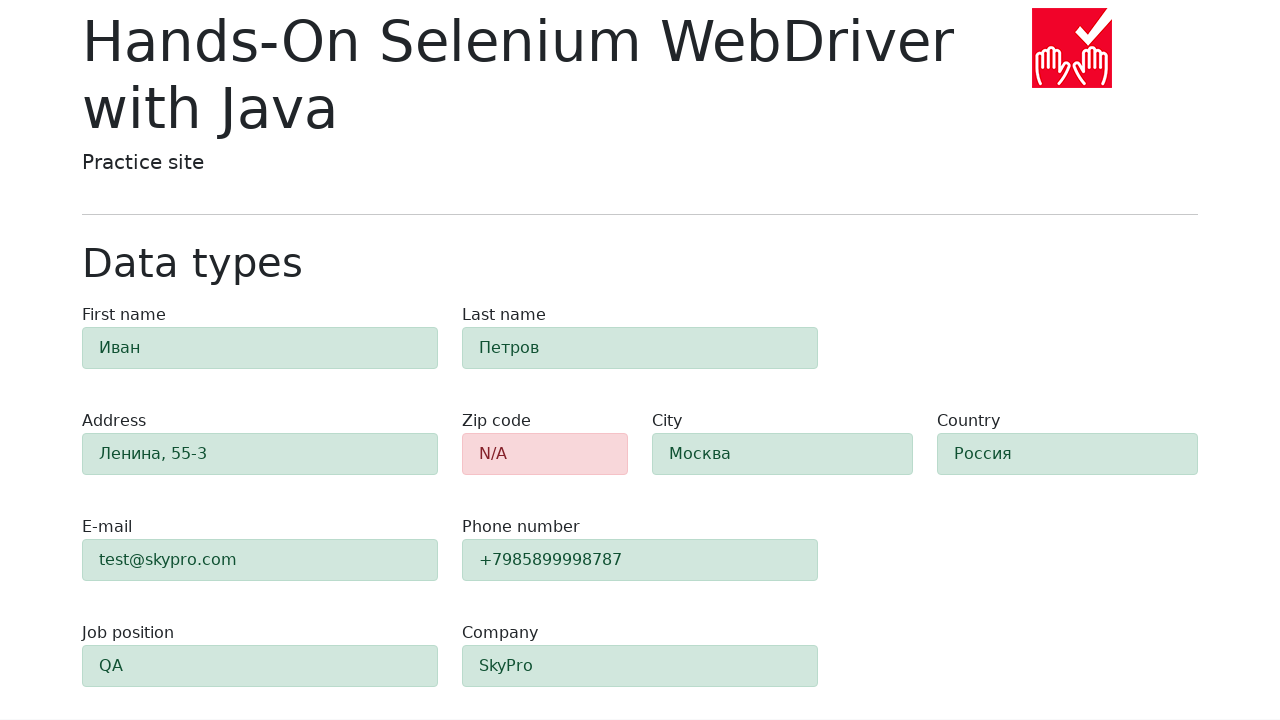

Verified city field has alert-success class
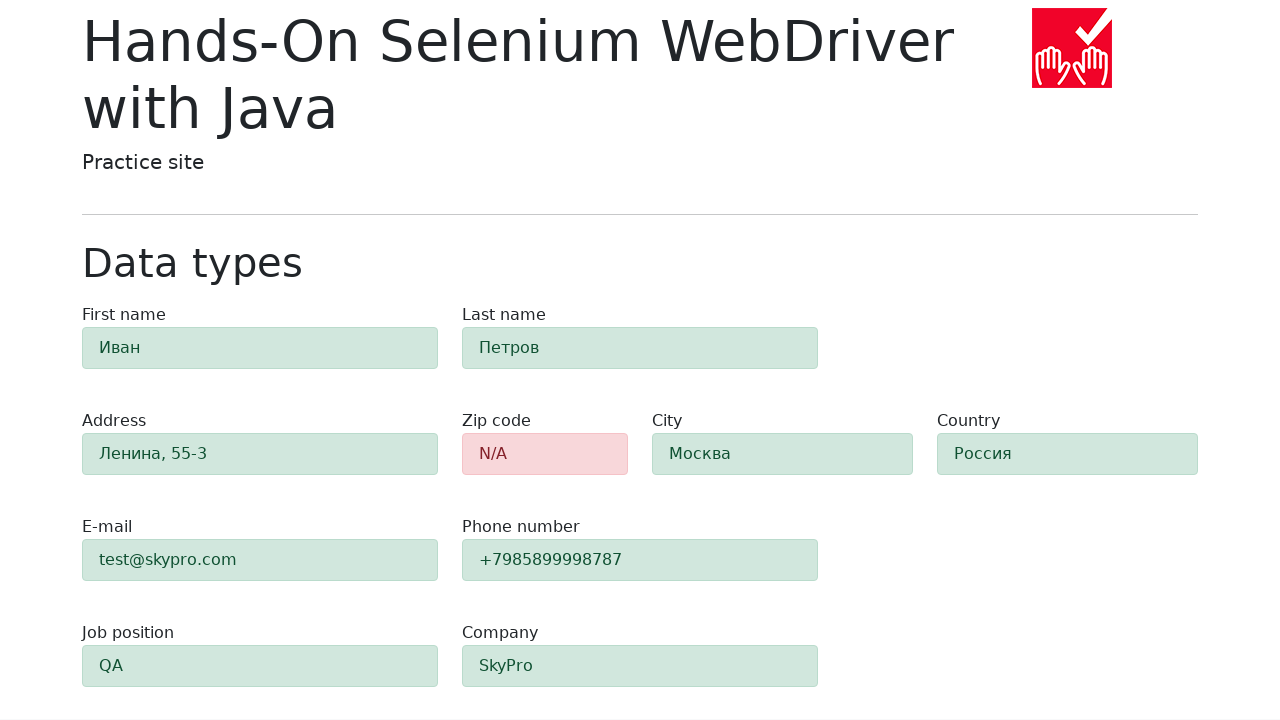

Verified country field has alert-success class
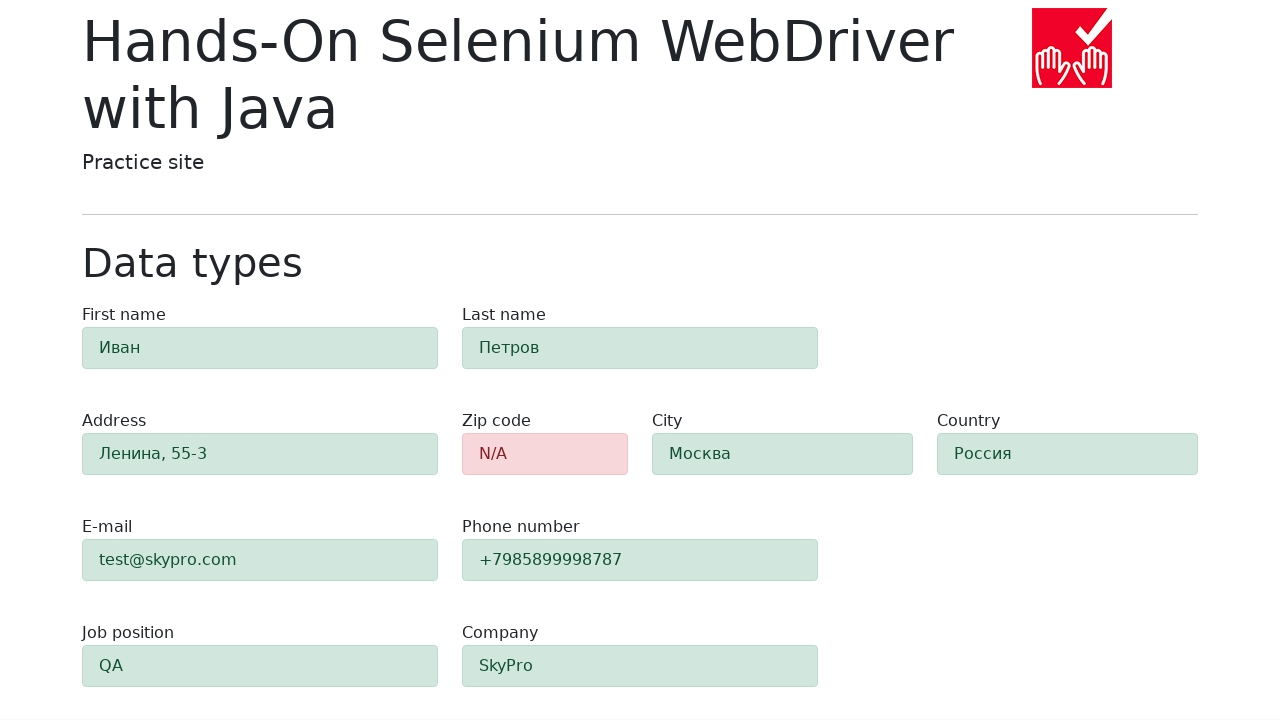

Verified phone field has alert-success class
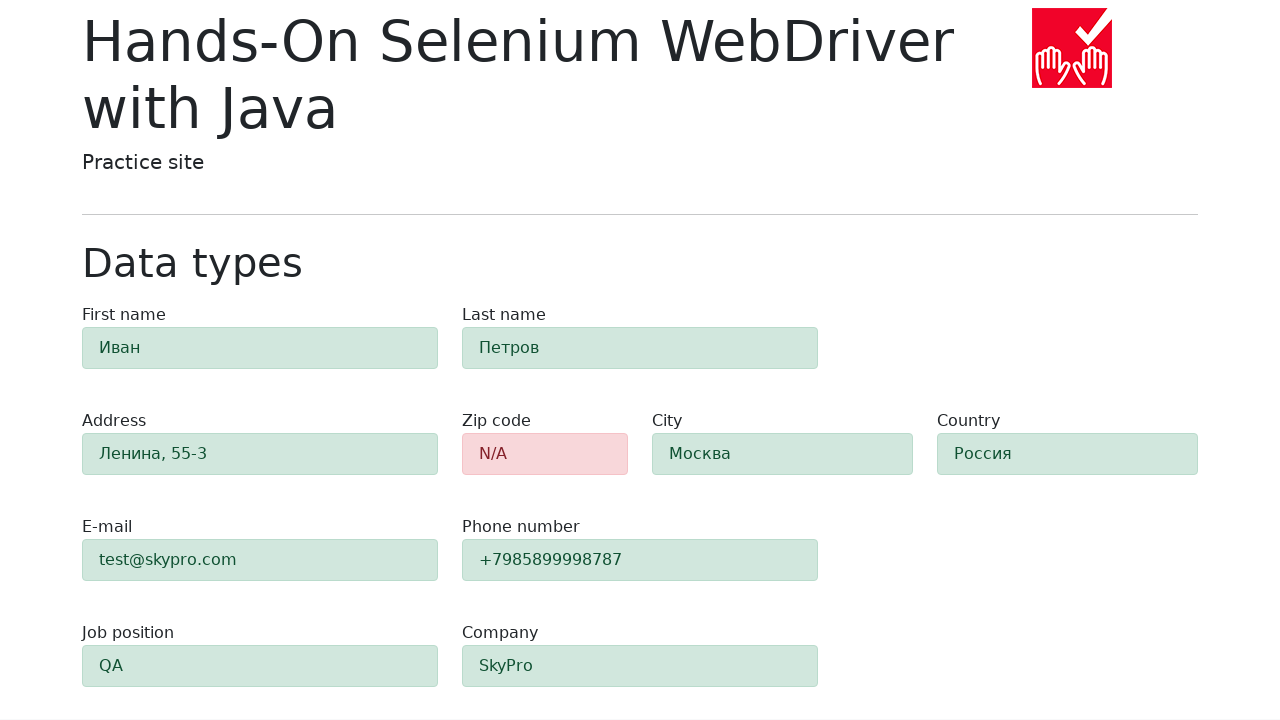

Verified company field has alert-success class
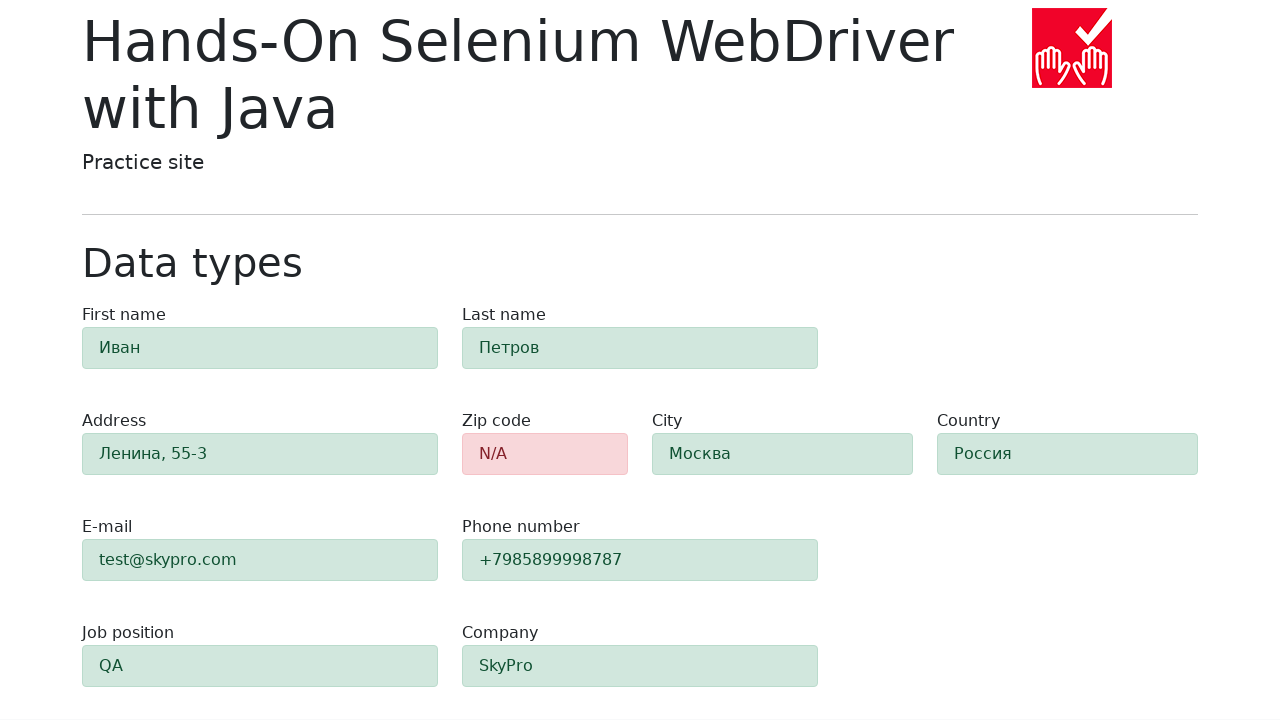

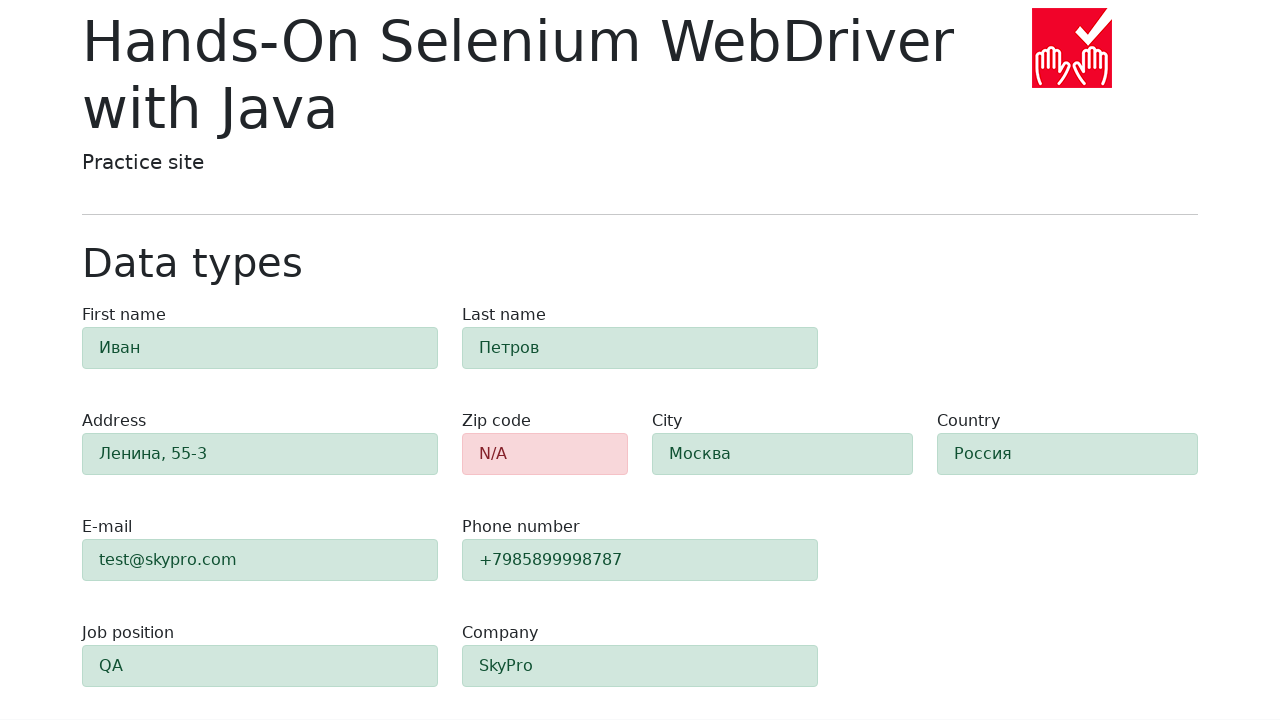